Navigates to the demoblaze homepage and waits for full page content to load

Starting URL: https://www.demoblaze.com/index.html

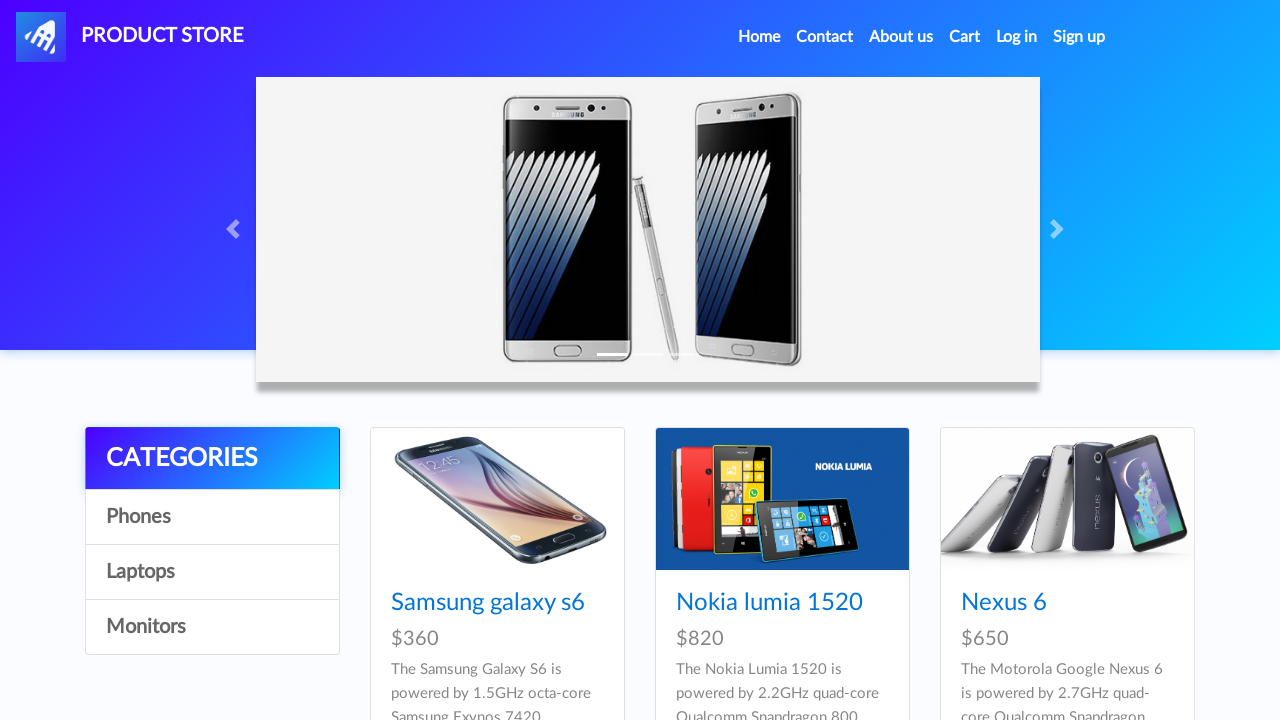

Waited for page to reach networkidle state
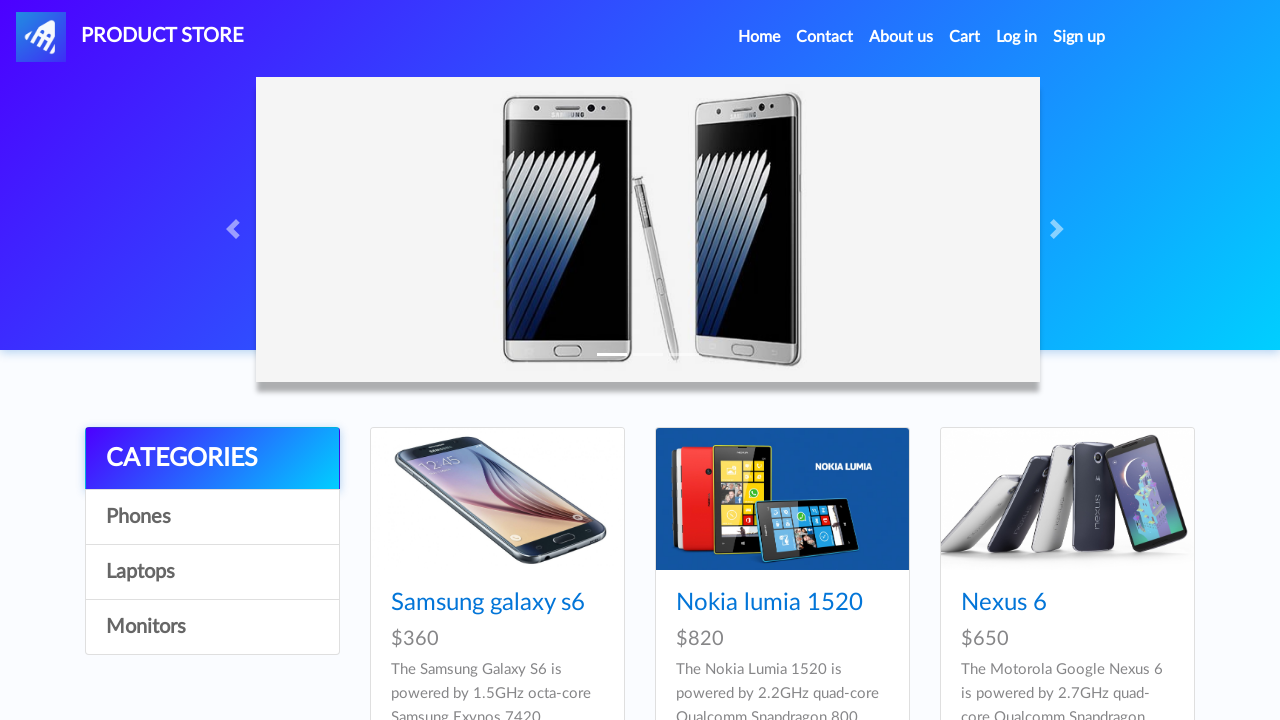

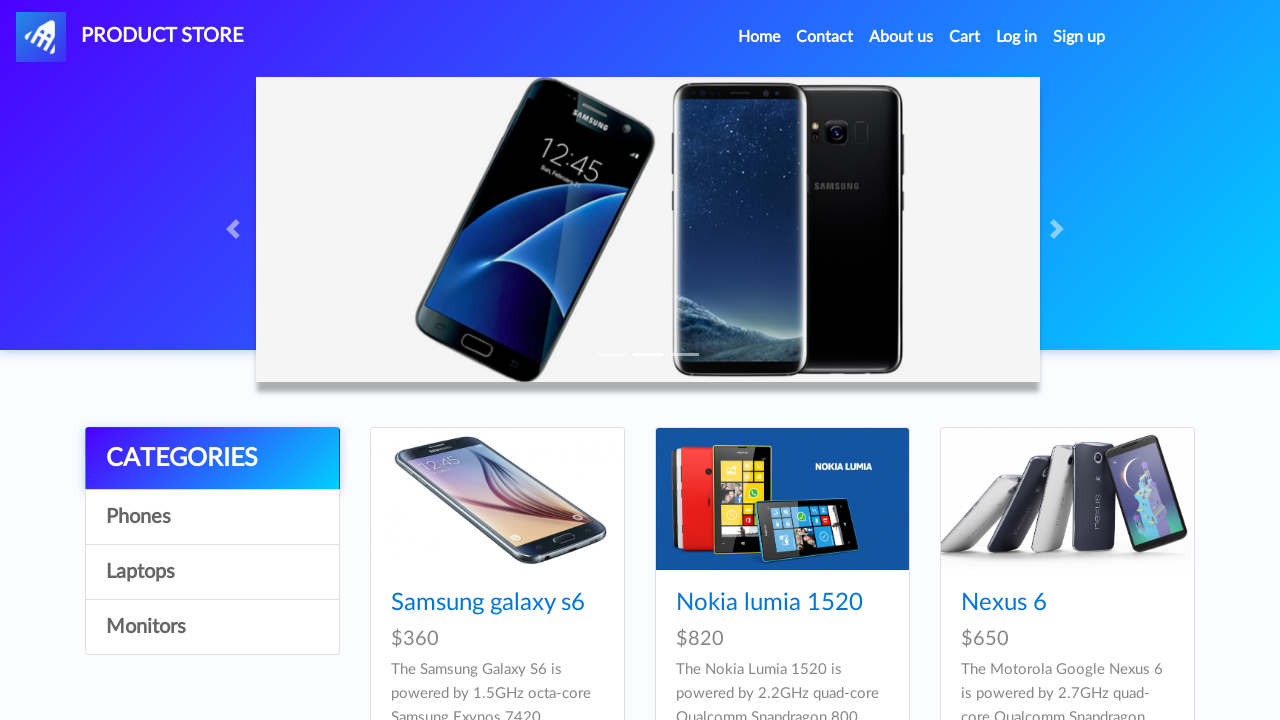